Tests dropdown selection functionality by clicking on a country dropdown and selecting "Germany" by visible text on a test automation practice page.

Starting URL: https://testautomationpractice.blogspot.com/

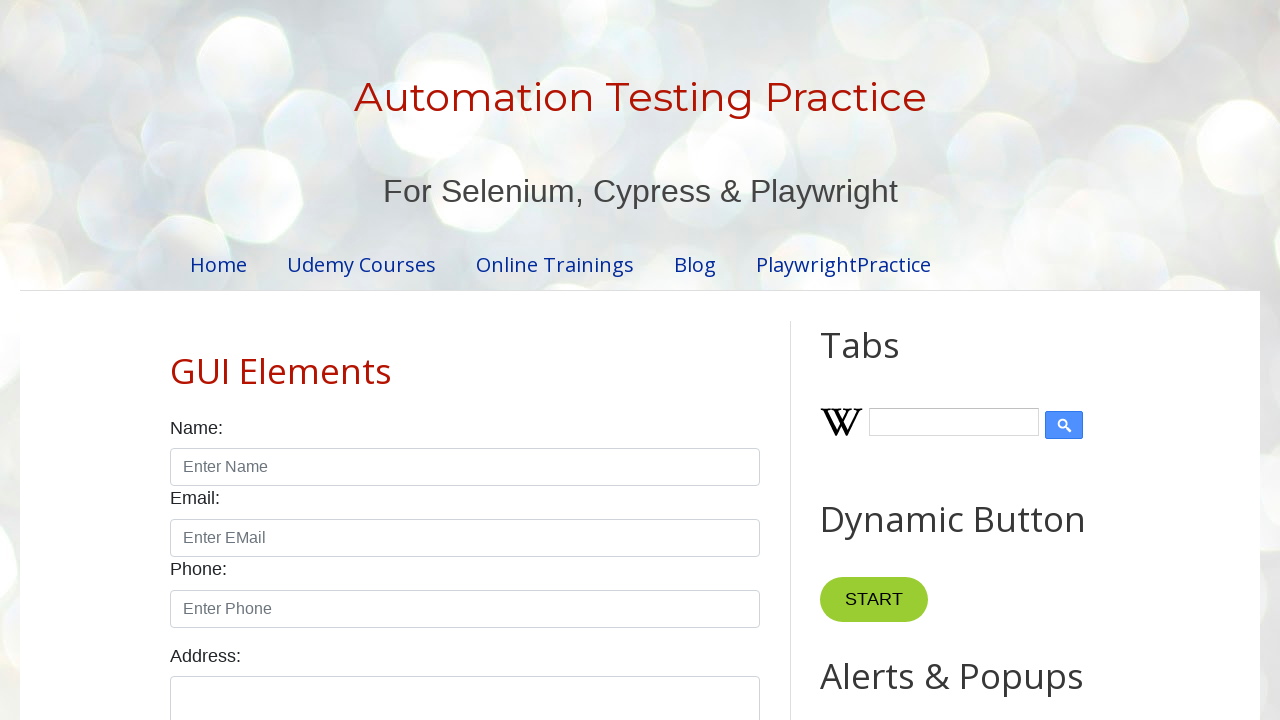

Clicked on the country dropdown to open it at (465, 360) on select#country
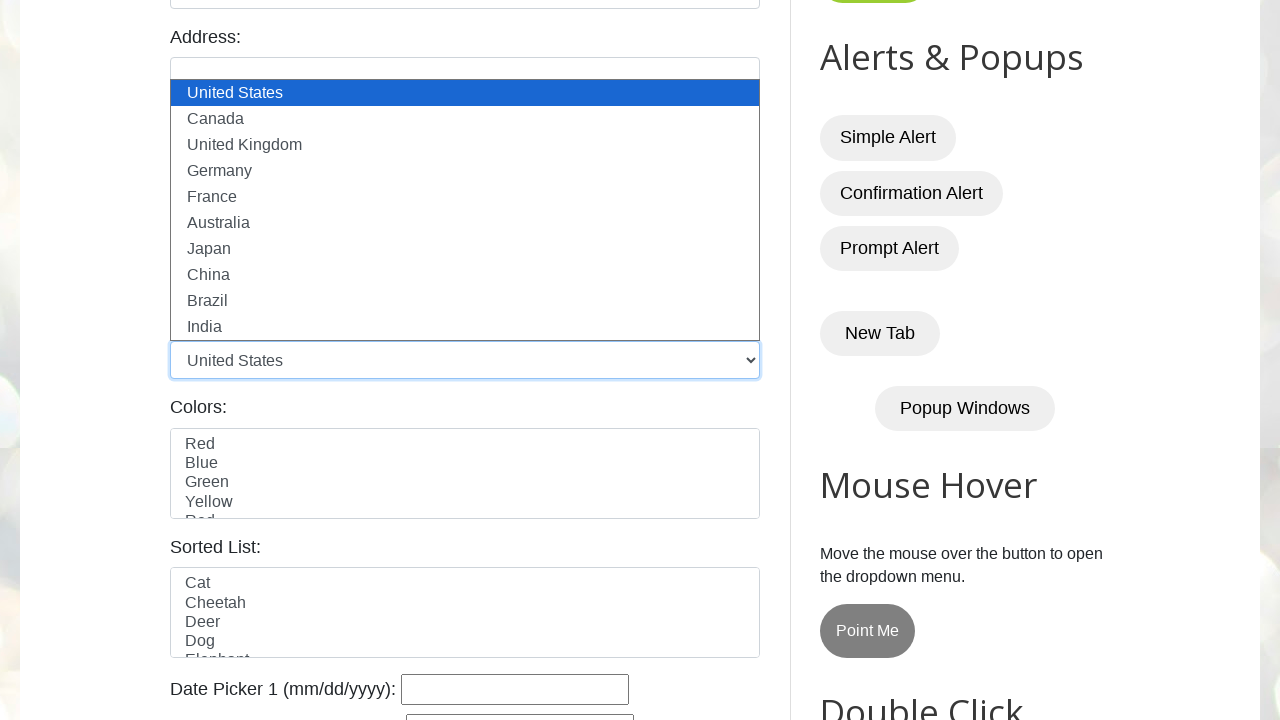

Selected 'Germany' from the dropdown by visible text on select#country
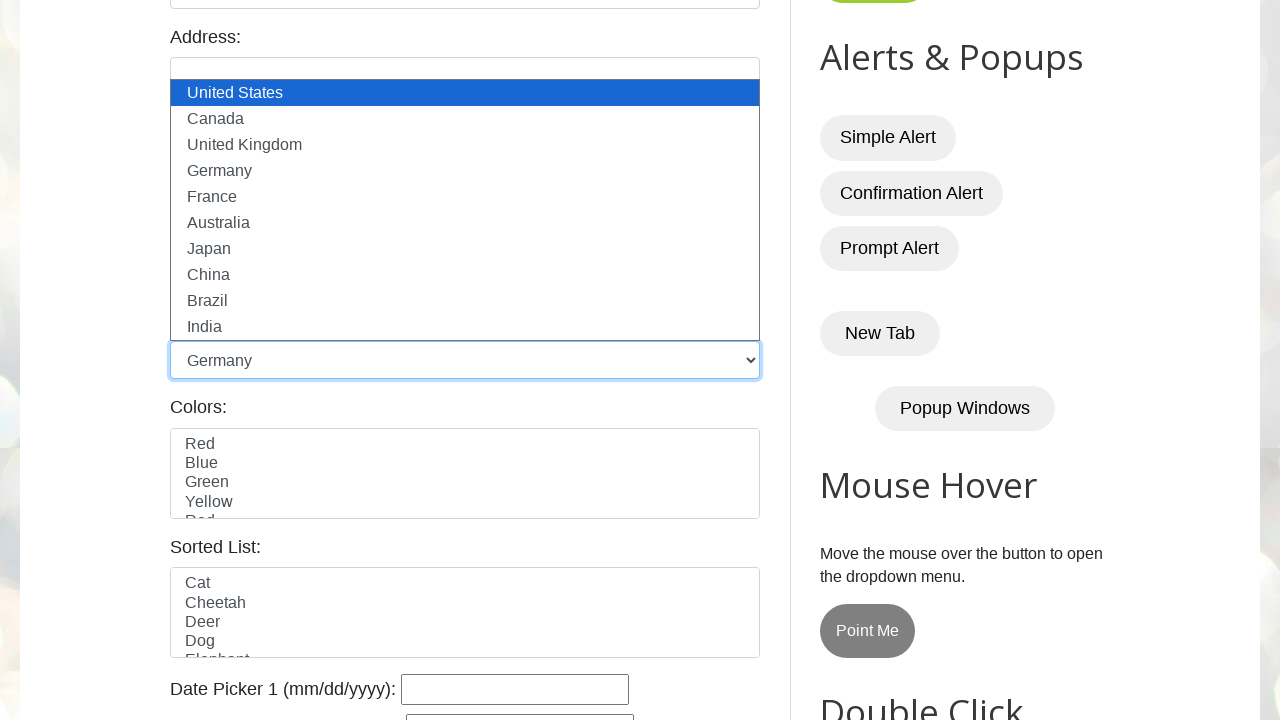

Waited 1 second to verify selection
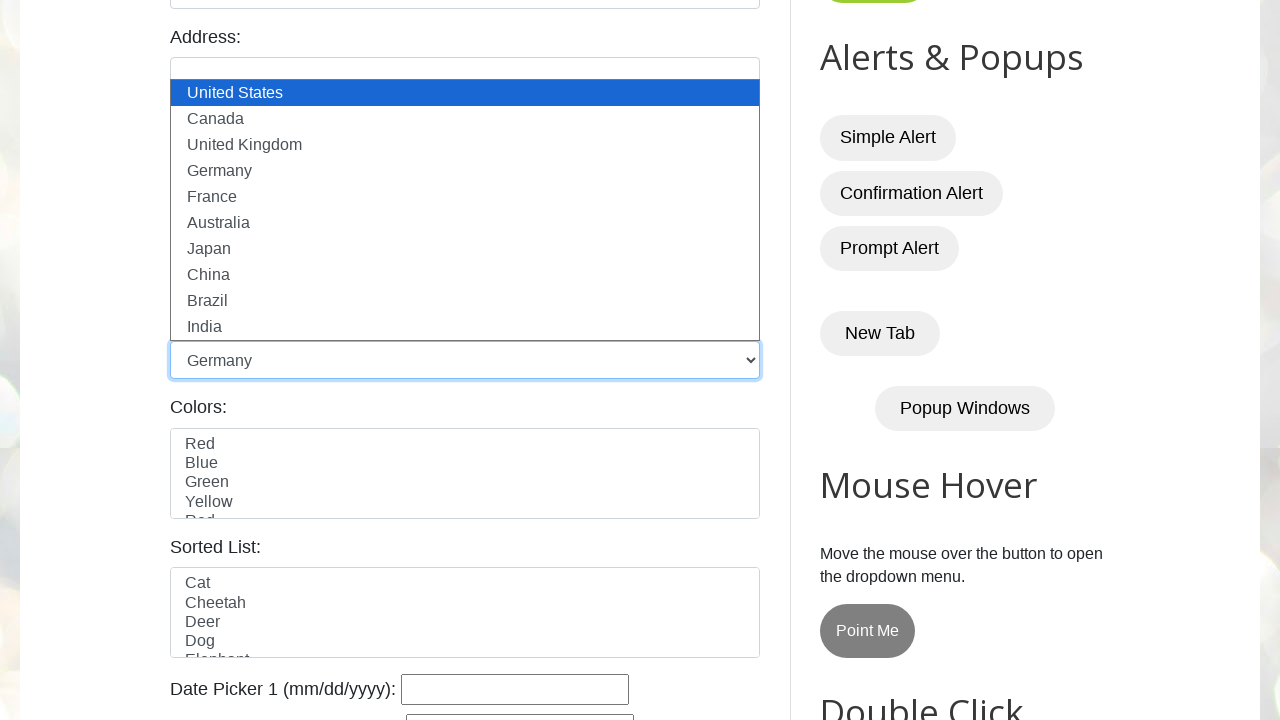

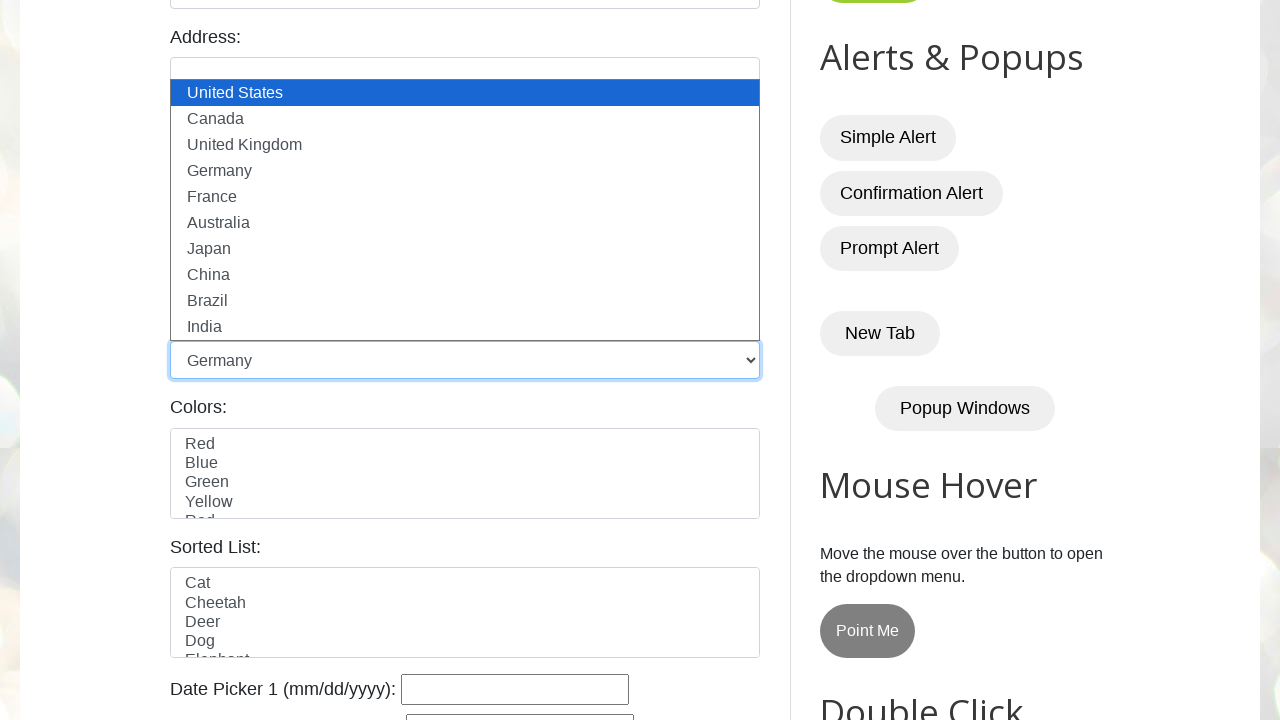